Navigates to Lenskart homepage and waits for the page to load completely

Starting URL: https://www.lenskart.com/

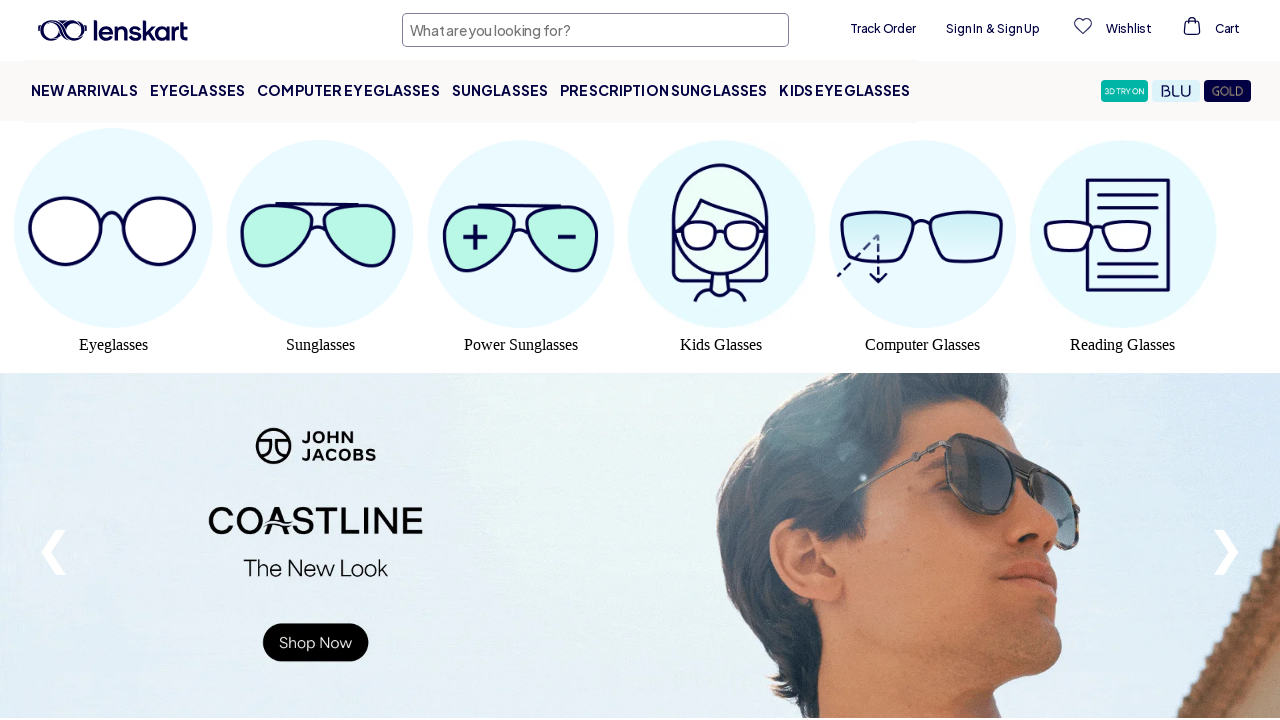

Navigated to Lenskart homepage and waited for page to load completely
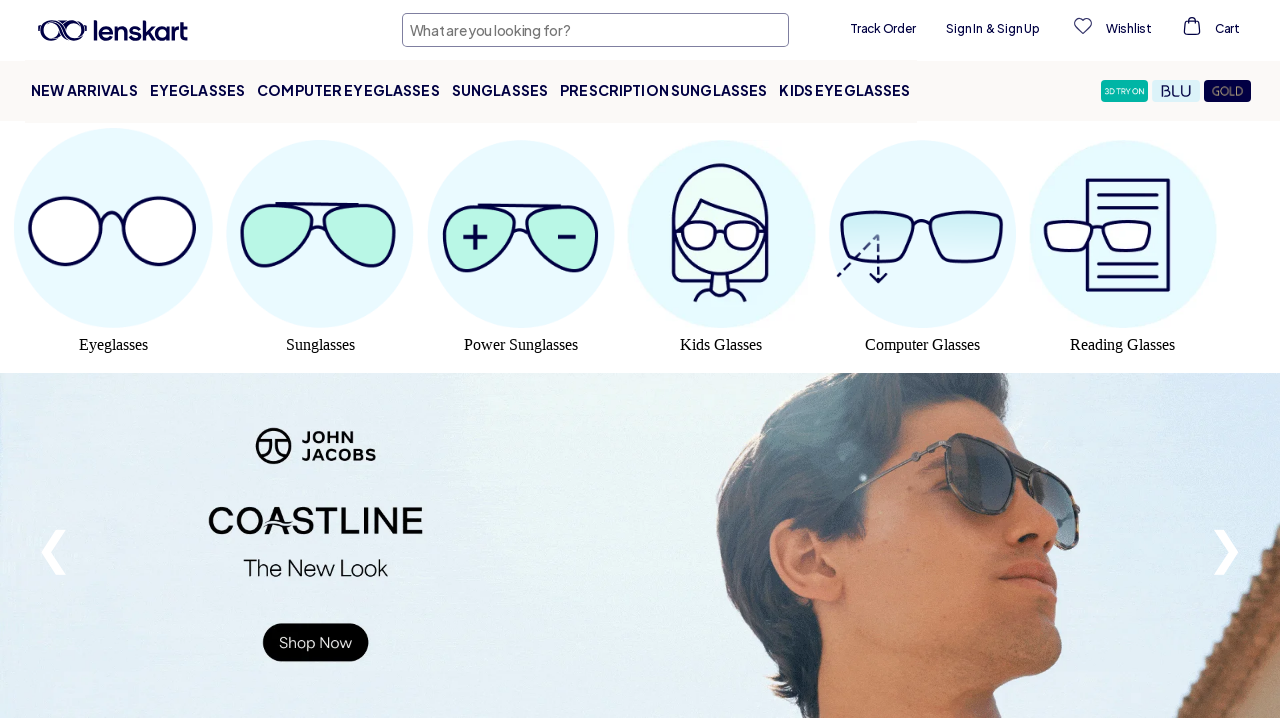

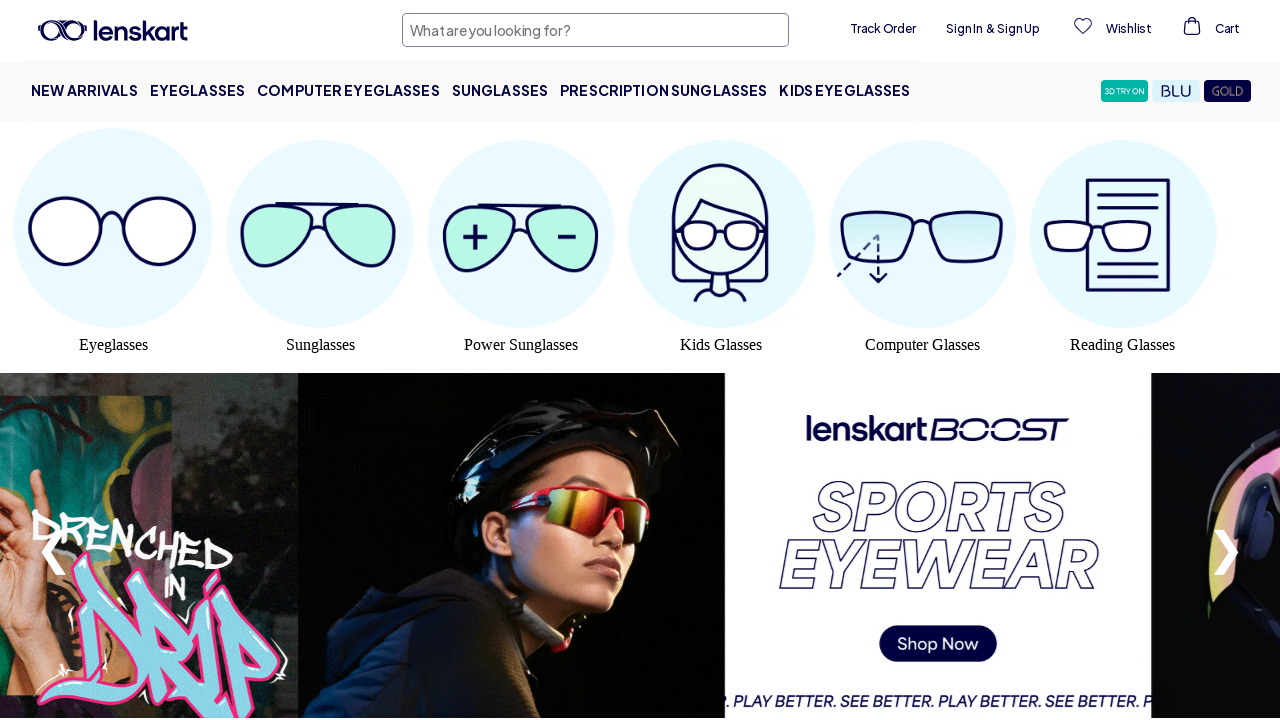